Tests JavaScript alert that appears after a 5 second delay

Starting URL: https://demoqa.com/alerts

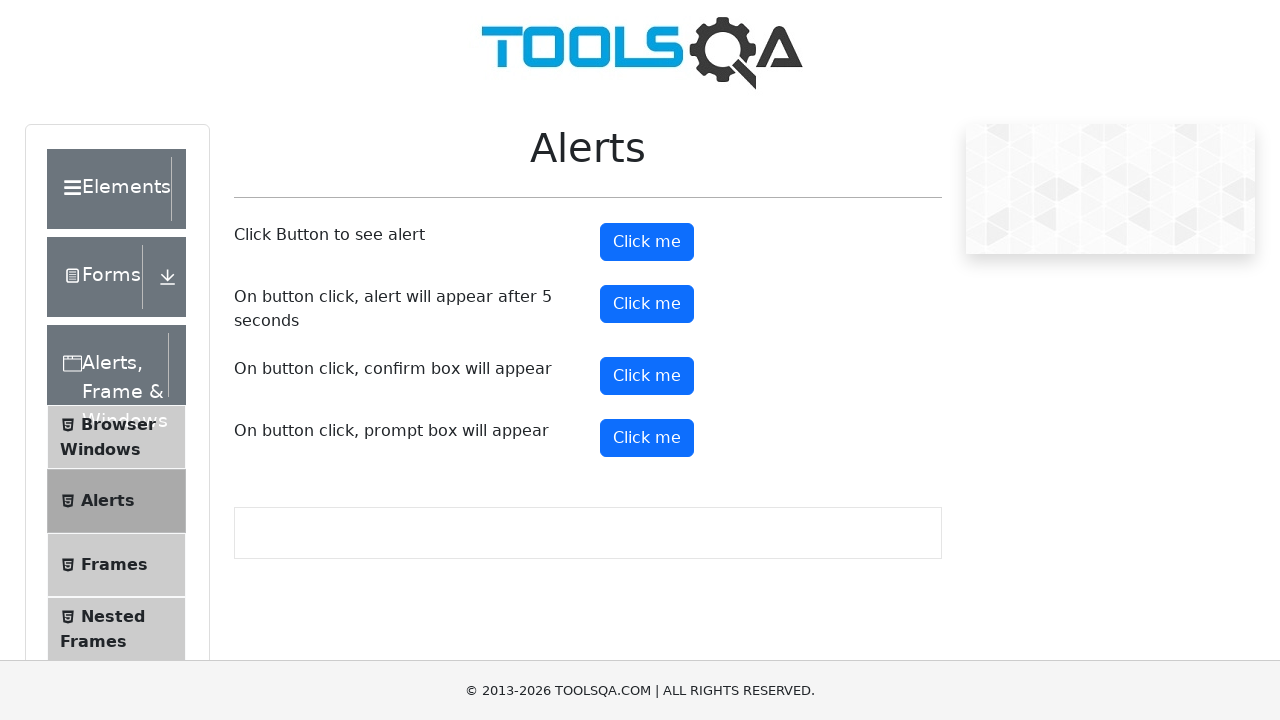

Clicked timer alert button to trigger delayed alert at (647, 304) on #timerAlertButton
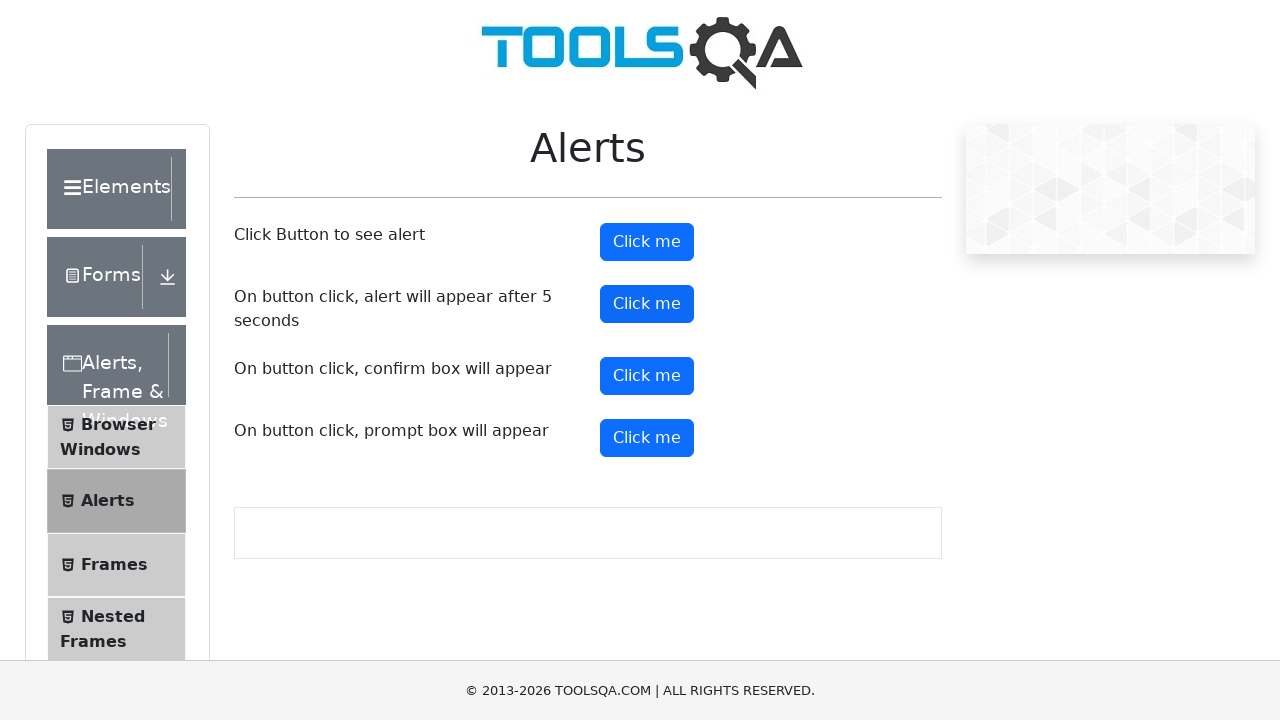

Set up dialog handler to accept alerts
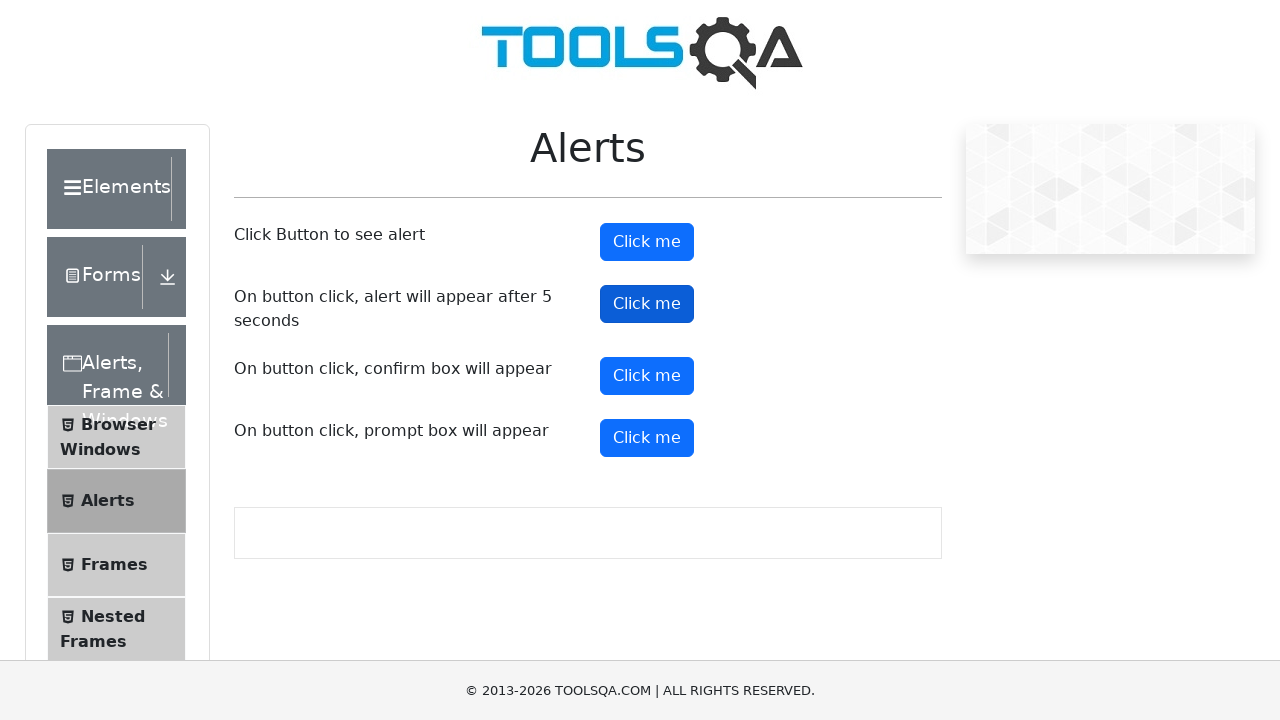

Waited 6 seconds for alert to appear and be accepted
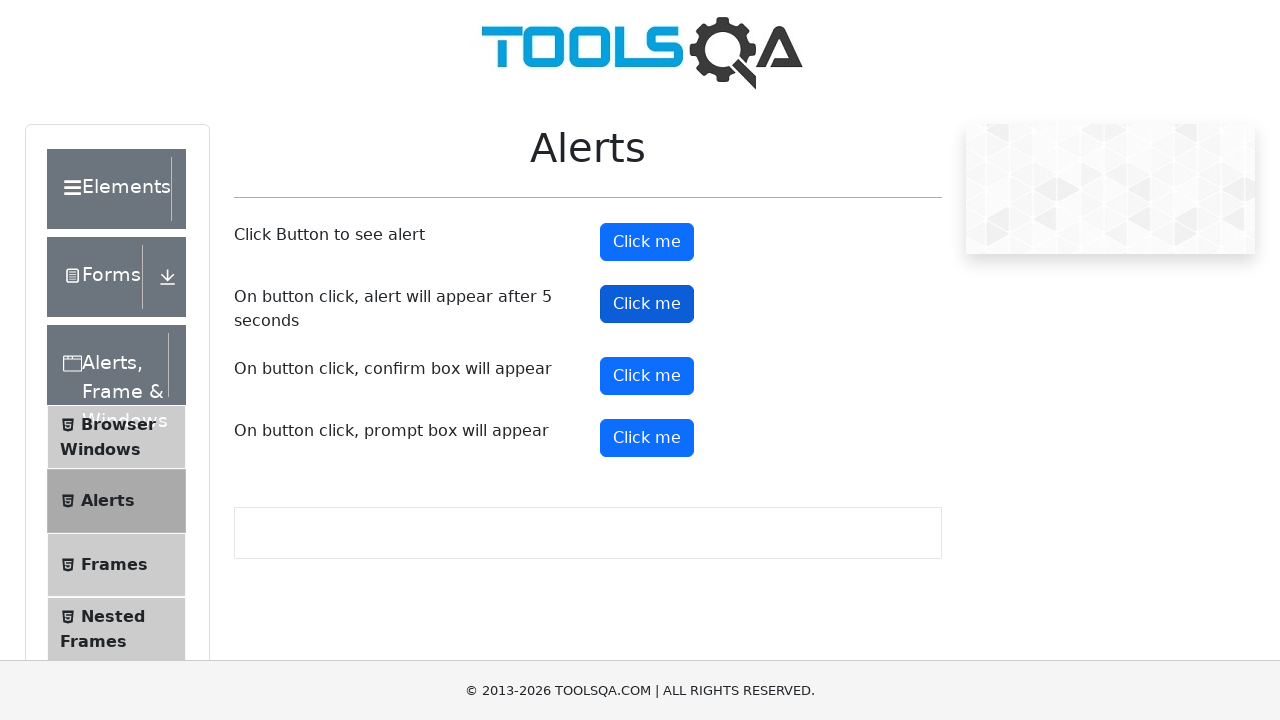

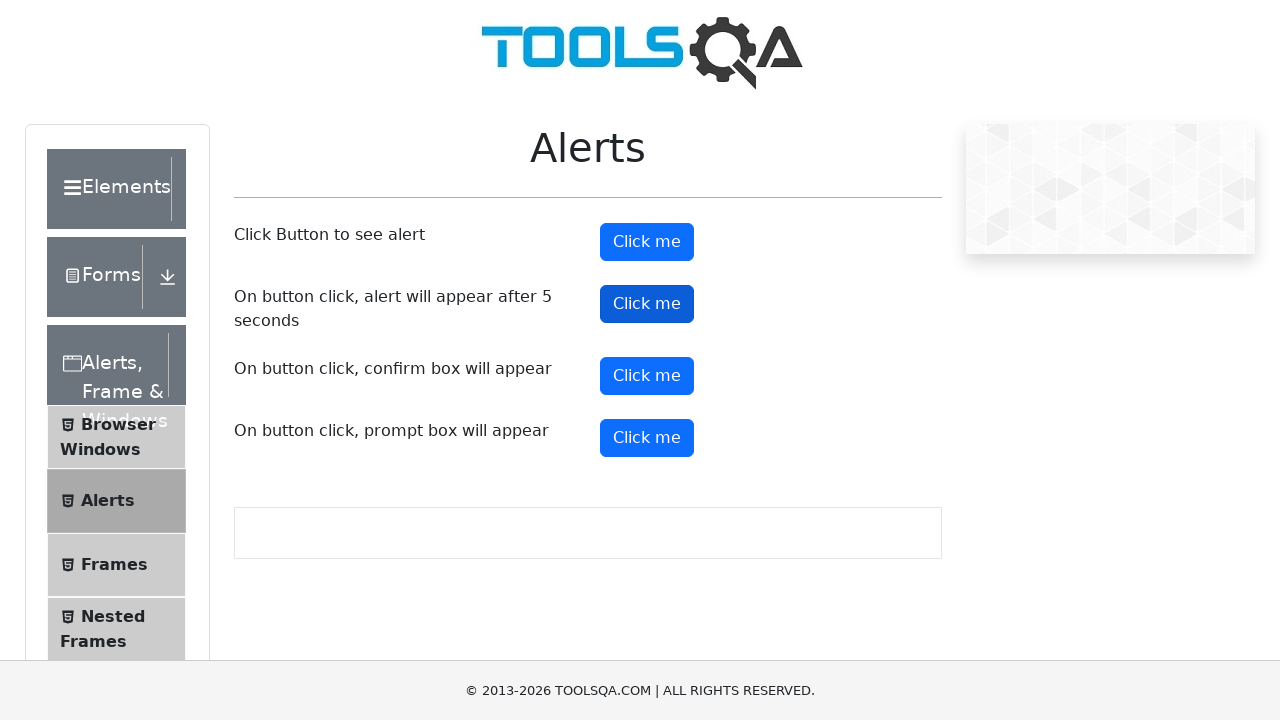